Solves a math problem by extracting two numbers from the page, calculating their sum, and selecting the result from a dropdown menu

Starting URL: https://suninjuly.github.io/selects1.html

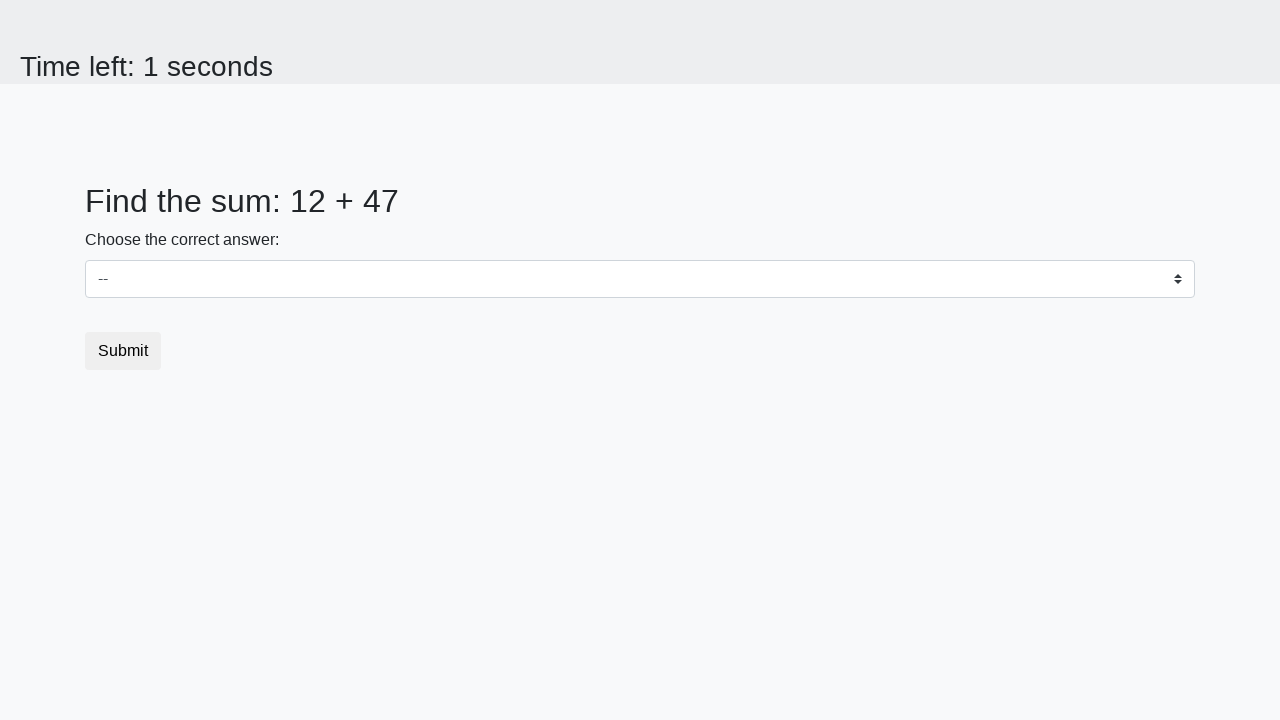

Navigated to math problem page
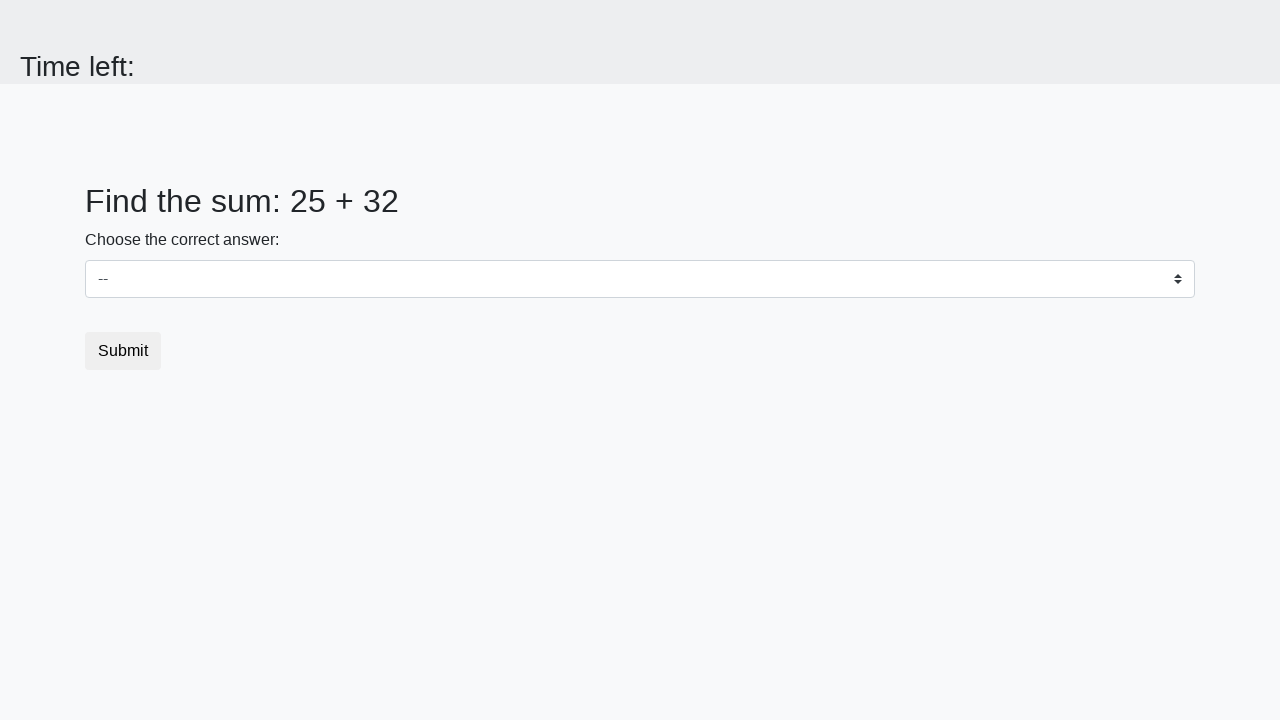

Located first number element
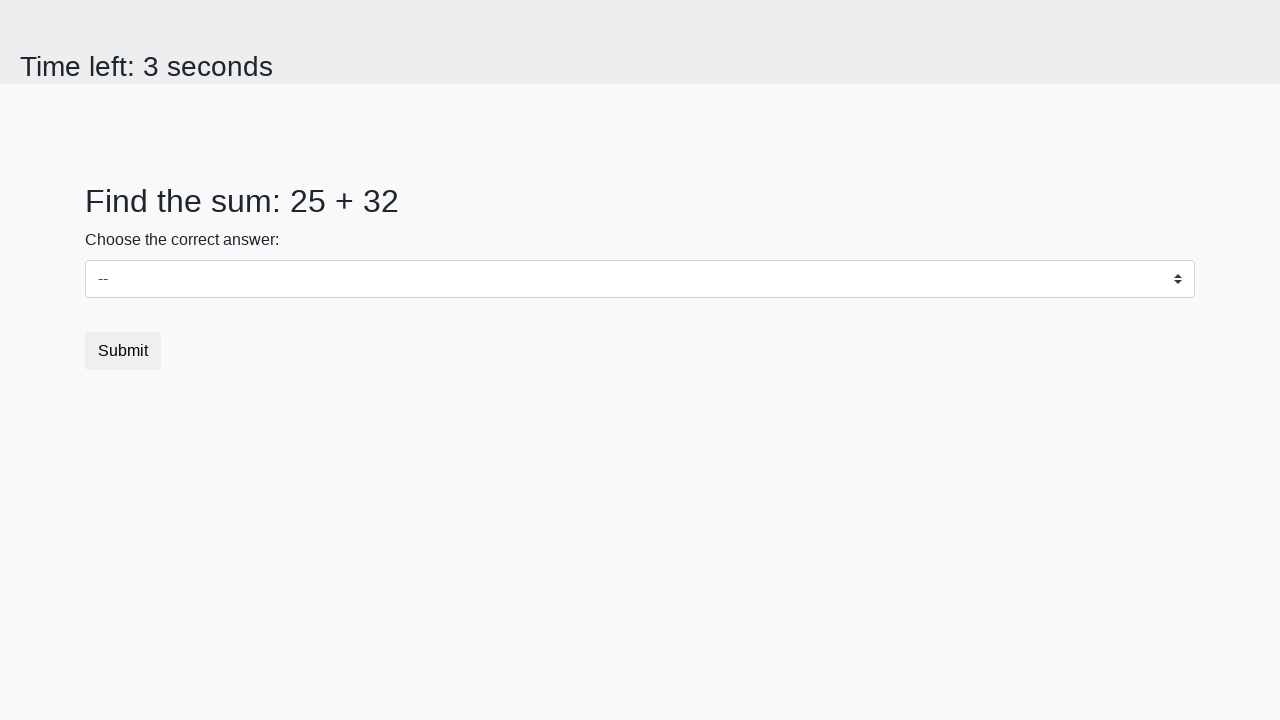

Extracted first number: 25
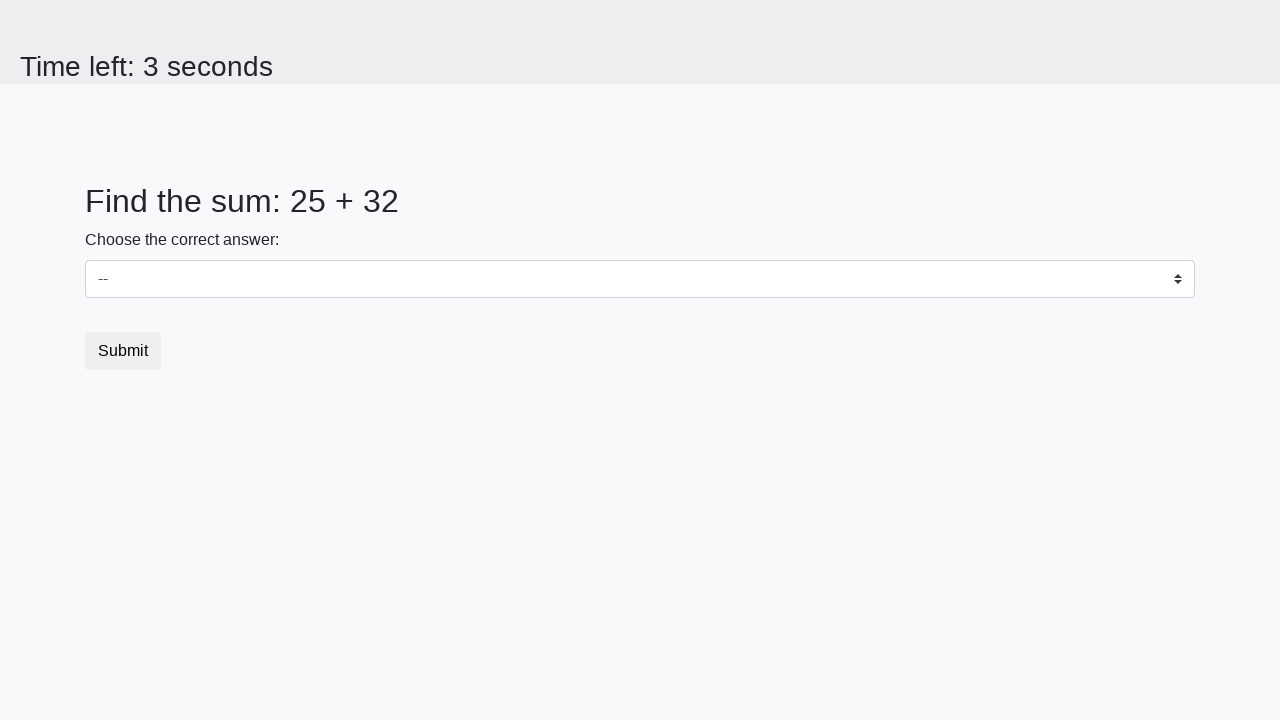

Located second number element
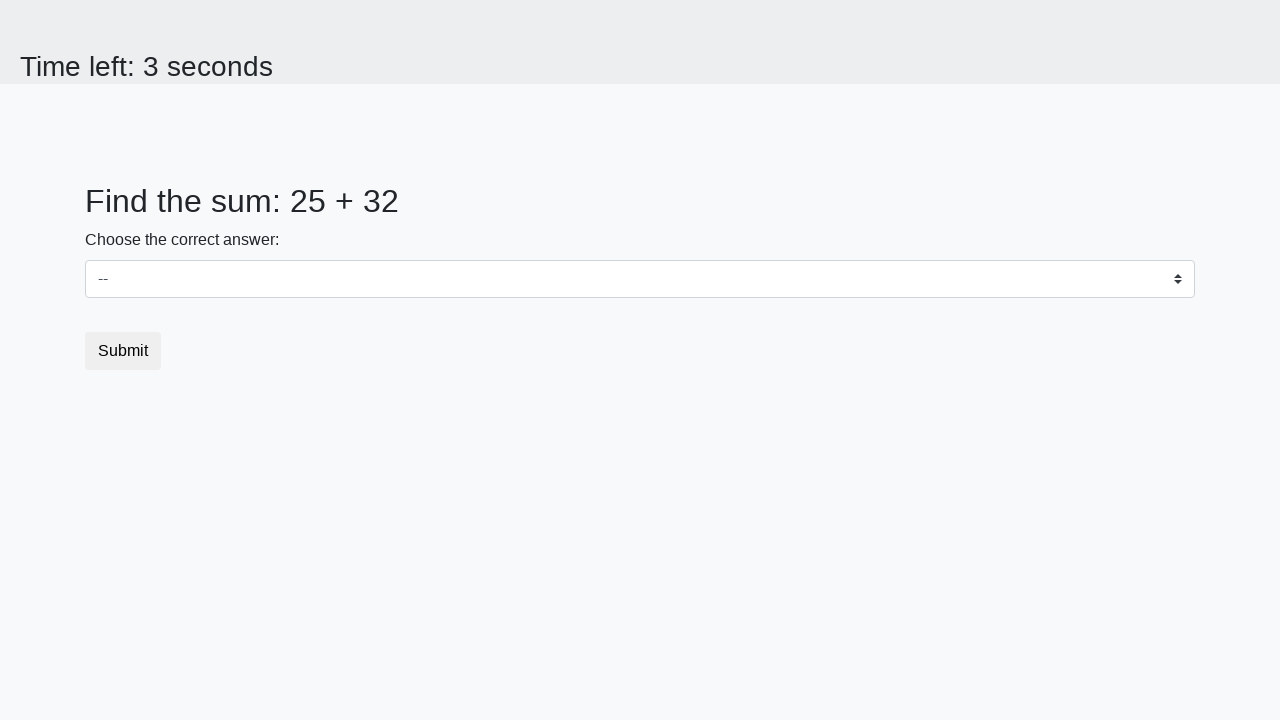

Extracted second number: 32
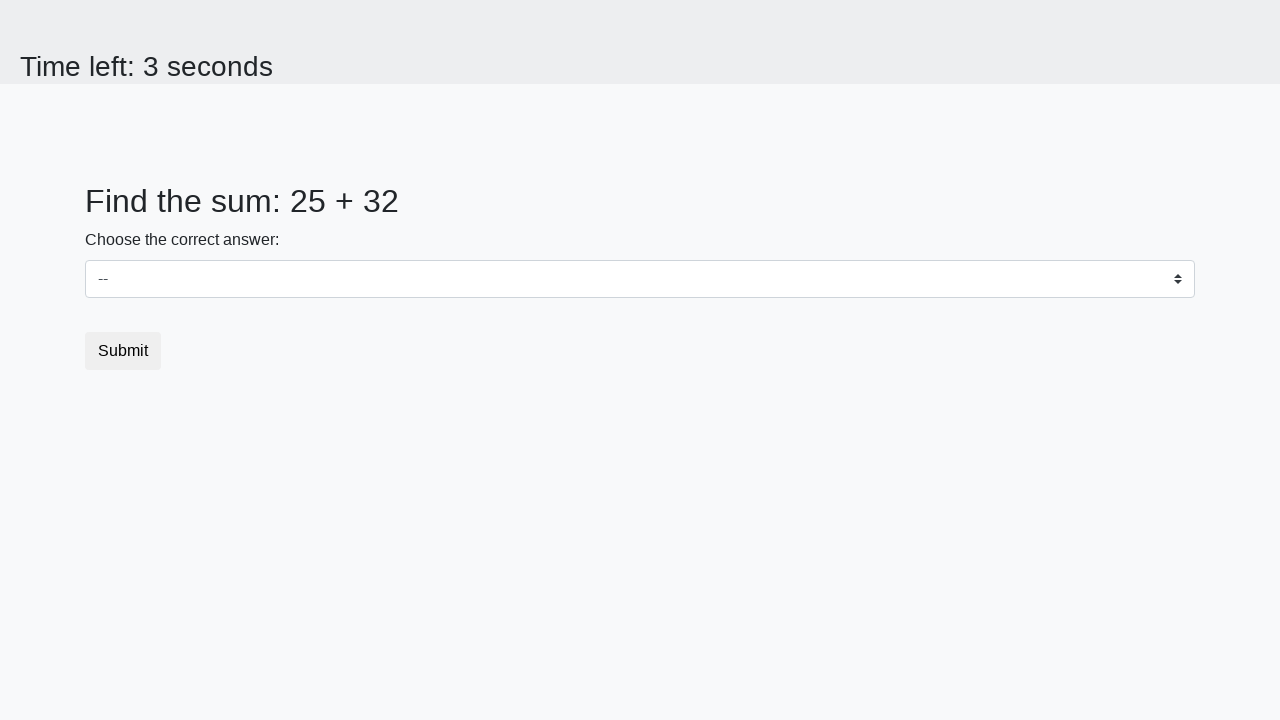

Calculated sum: 57
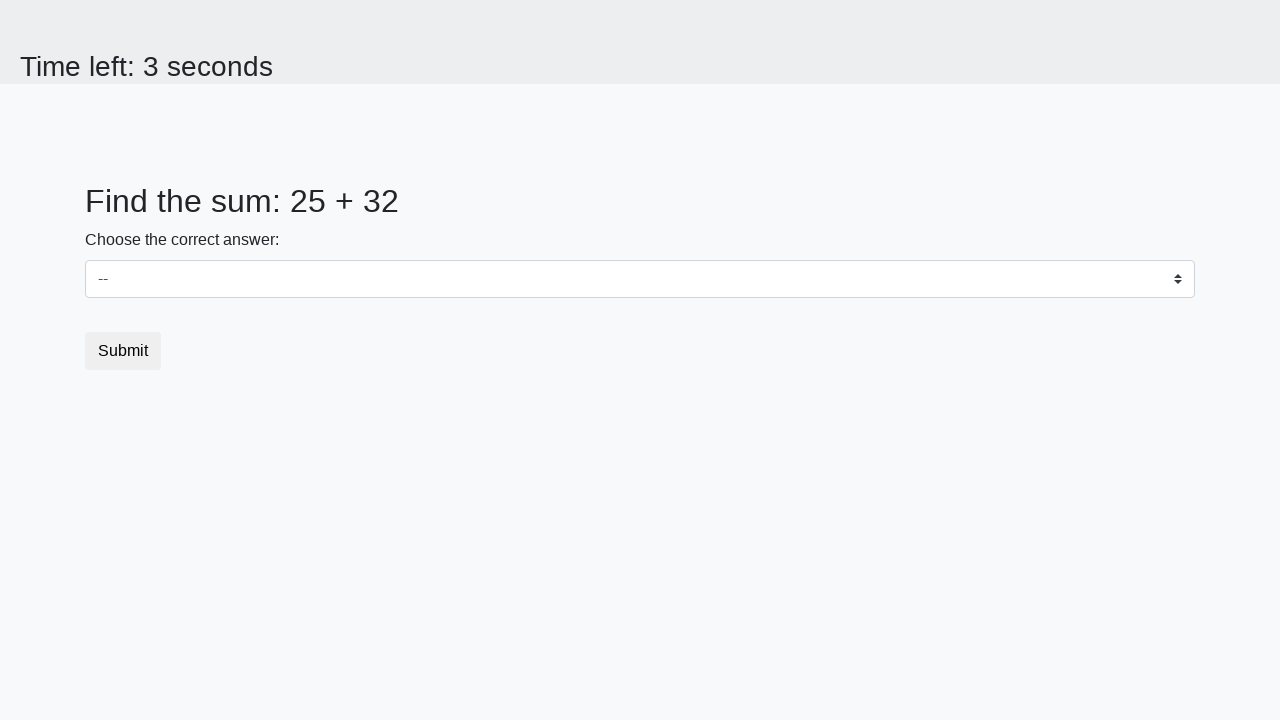

Selected sum value '57' from dropdown on select
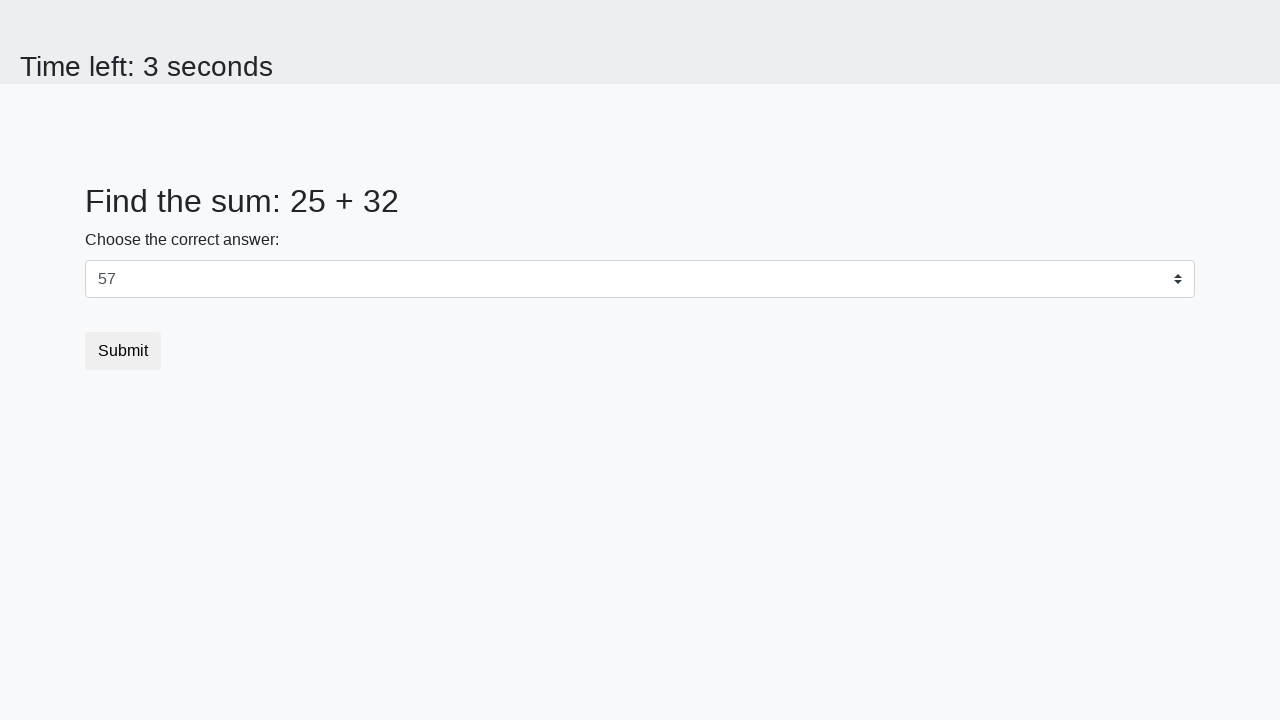

Clicked submit button at (123, 351) on button.btn
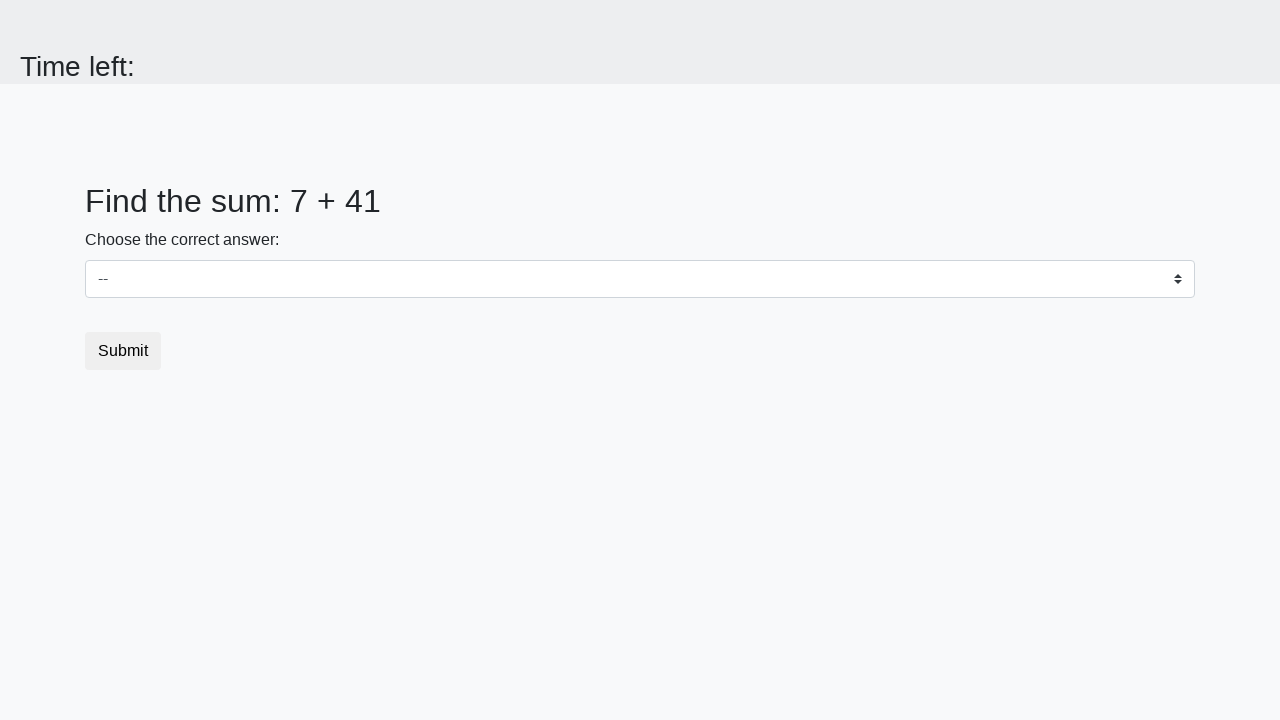

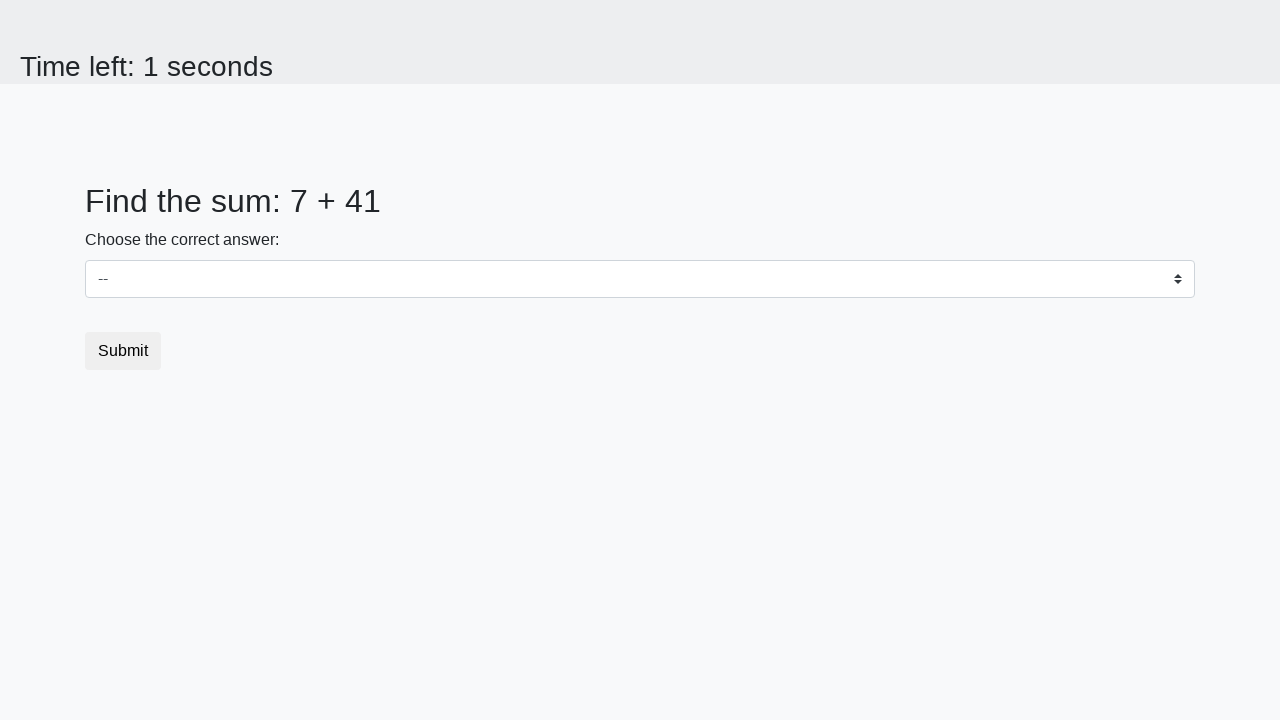